Tests mouse movement to an absolute position from the viewport origin, moving the cursor to coordinates (8, 0) and verifying the absolute position.

Starting URL: https://www.selenium.dev/selenium/web/mouse_interaction.html

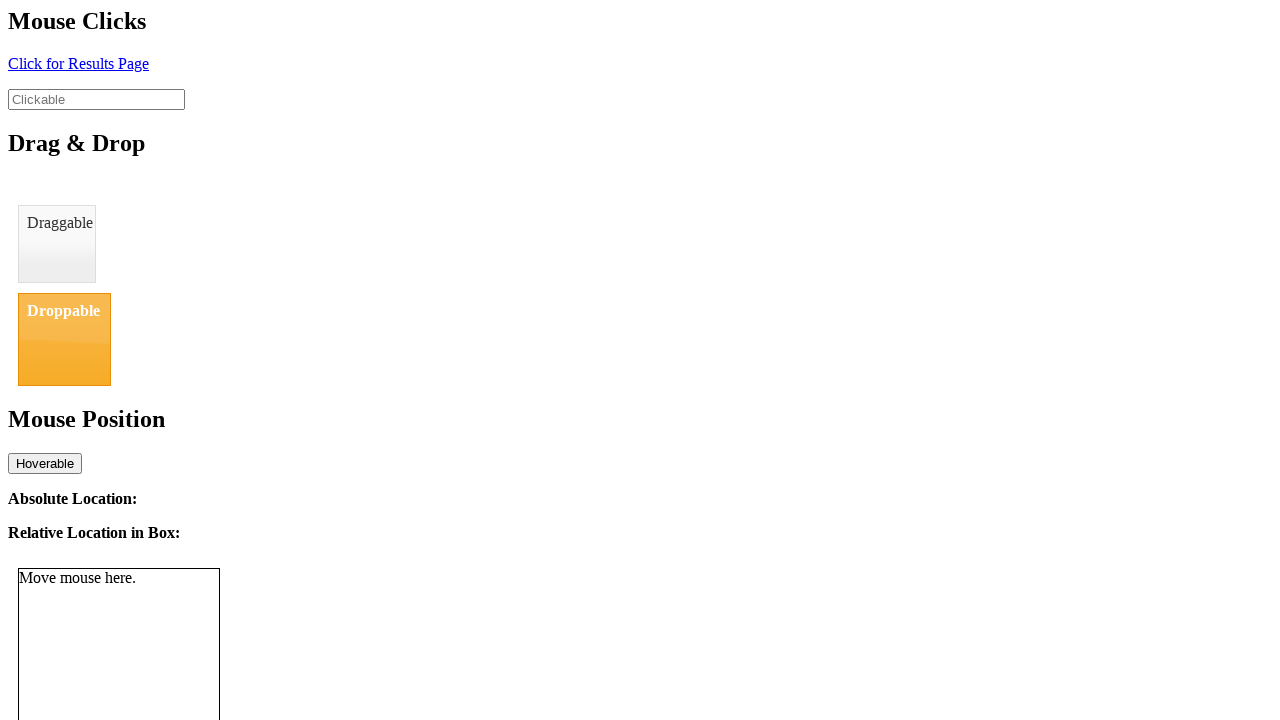

Navigated to mouse interaction test page
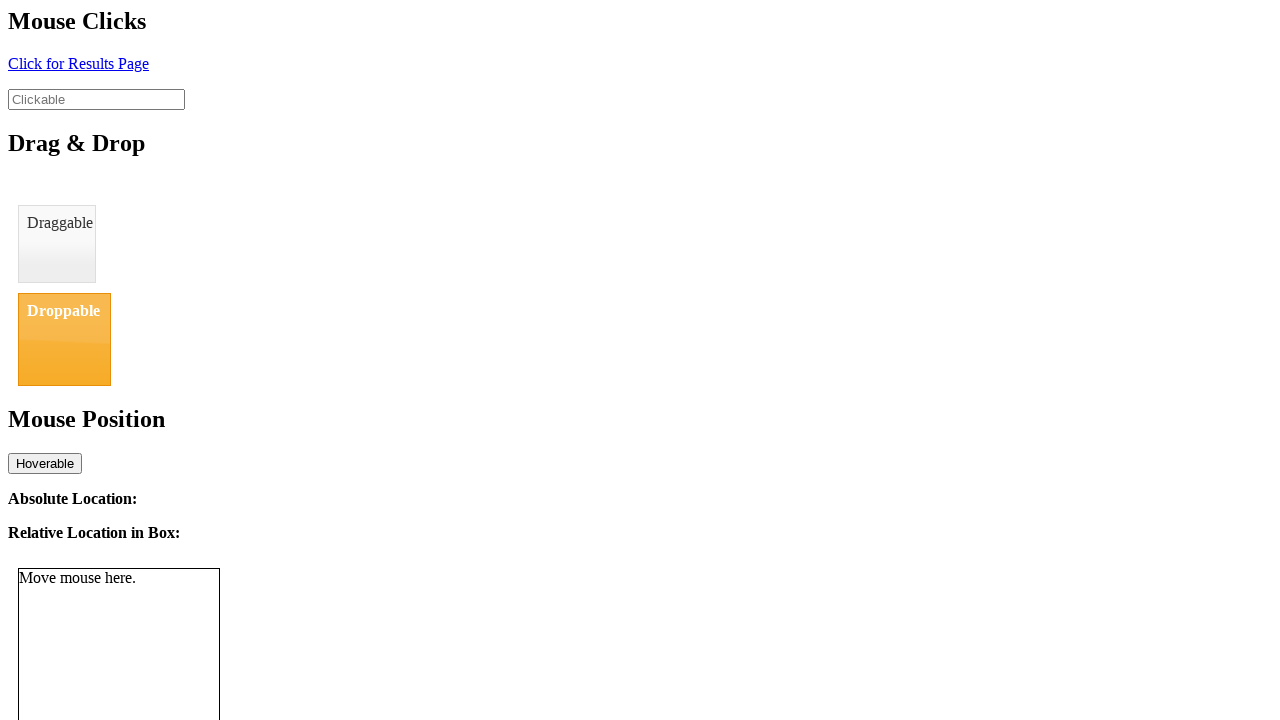

Moved mouse cursor to absolute position (8, 0) from viewport origin at (8, 0)
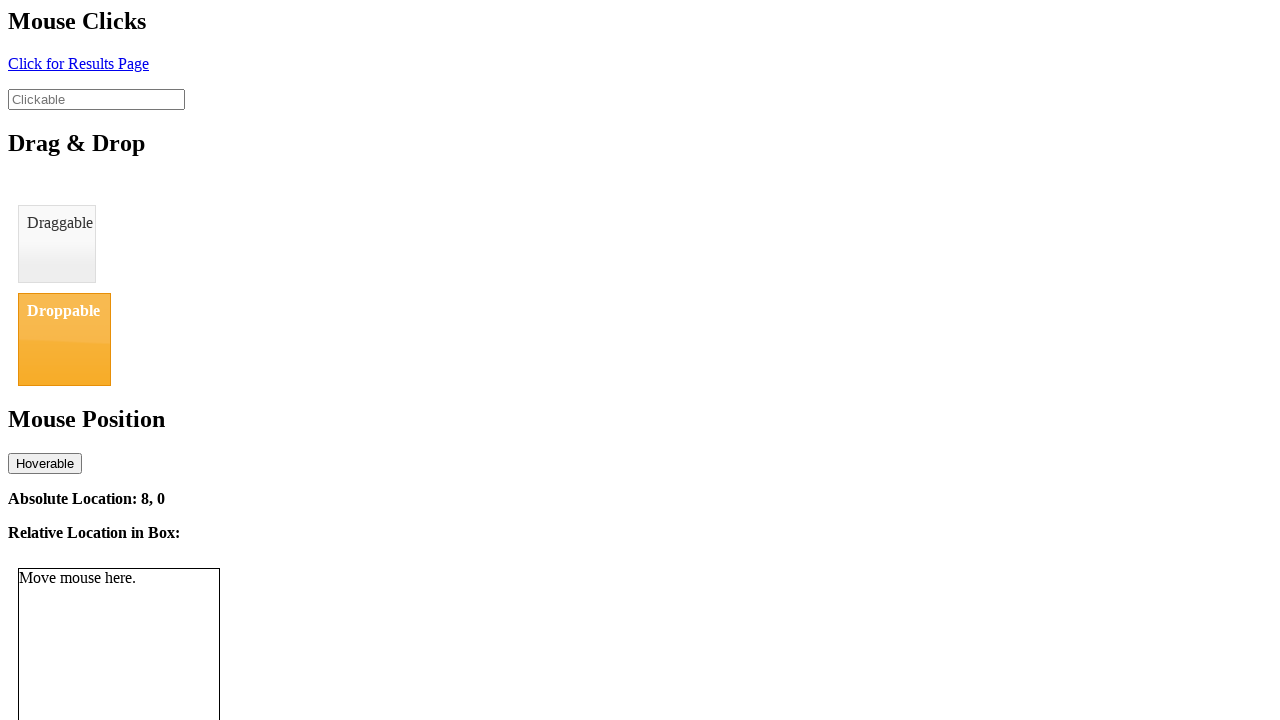

Retrieved absolute location text content from element
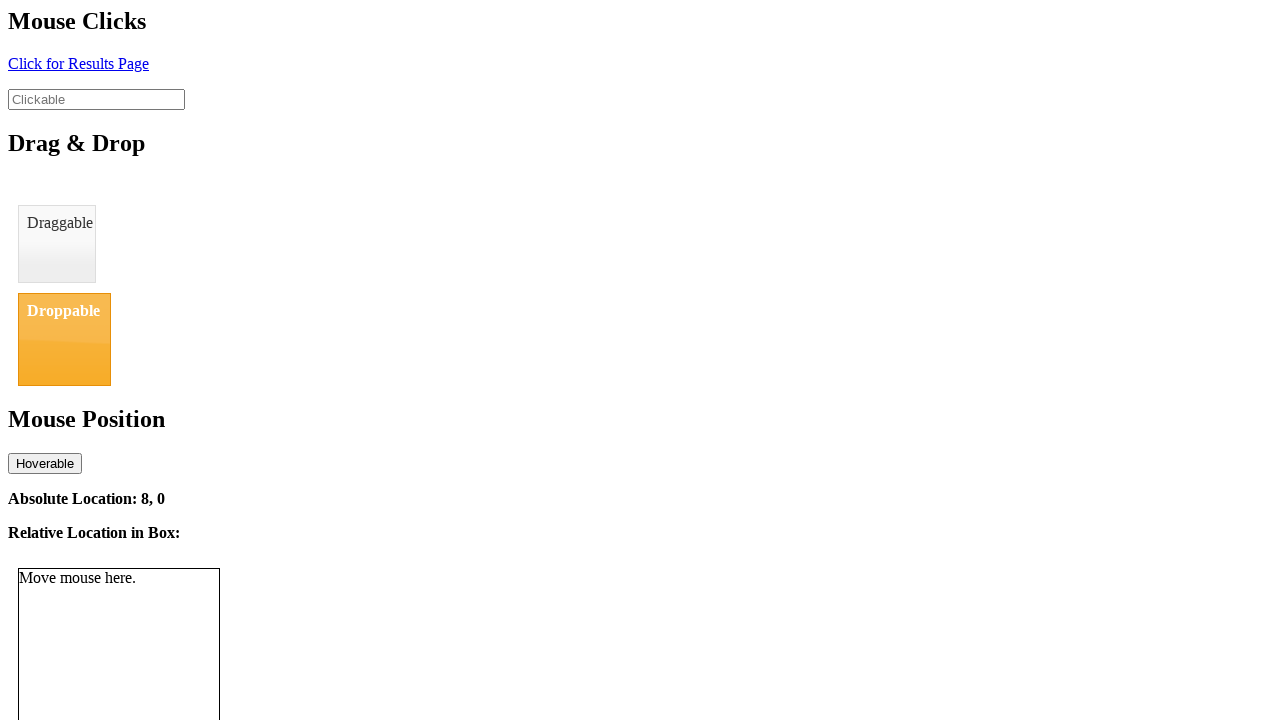

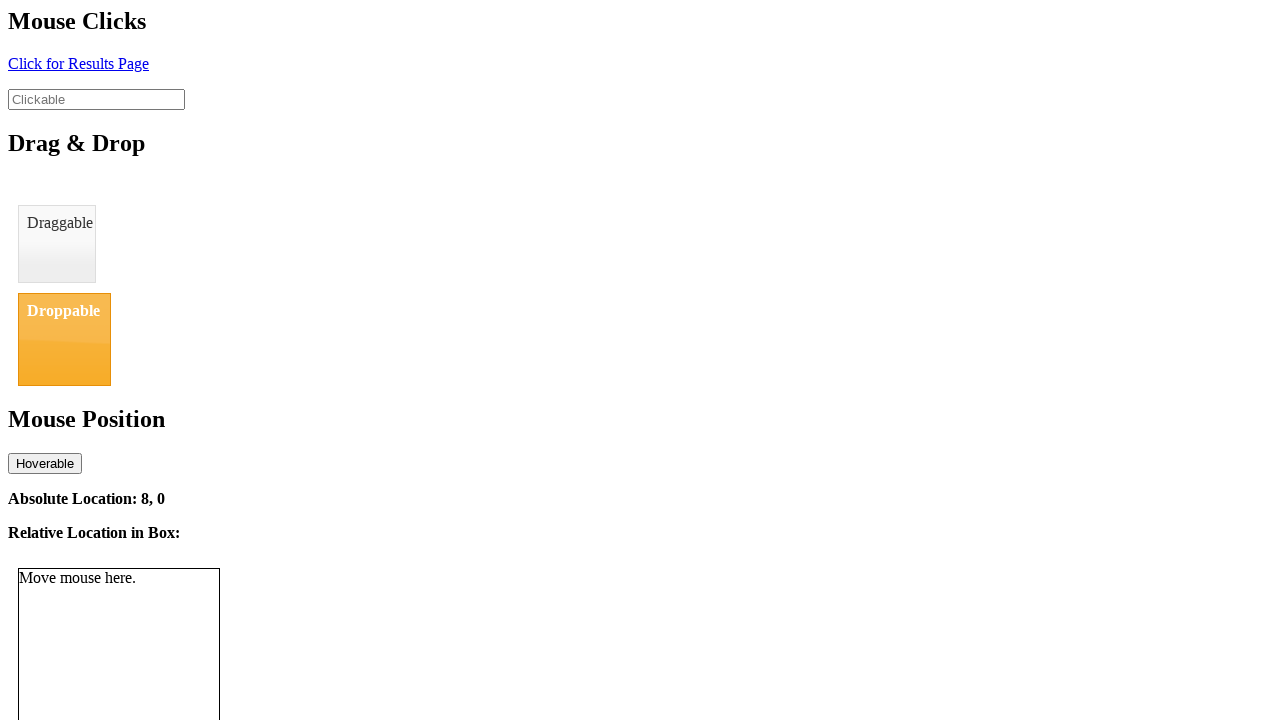